Tests the autocomplete input functionality by typing a character to trigger suggestions, then using keyboard arrow keys to navigate and select an option from the dropdown.

Starting URL: https://demoqa.com/auto-complete

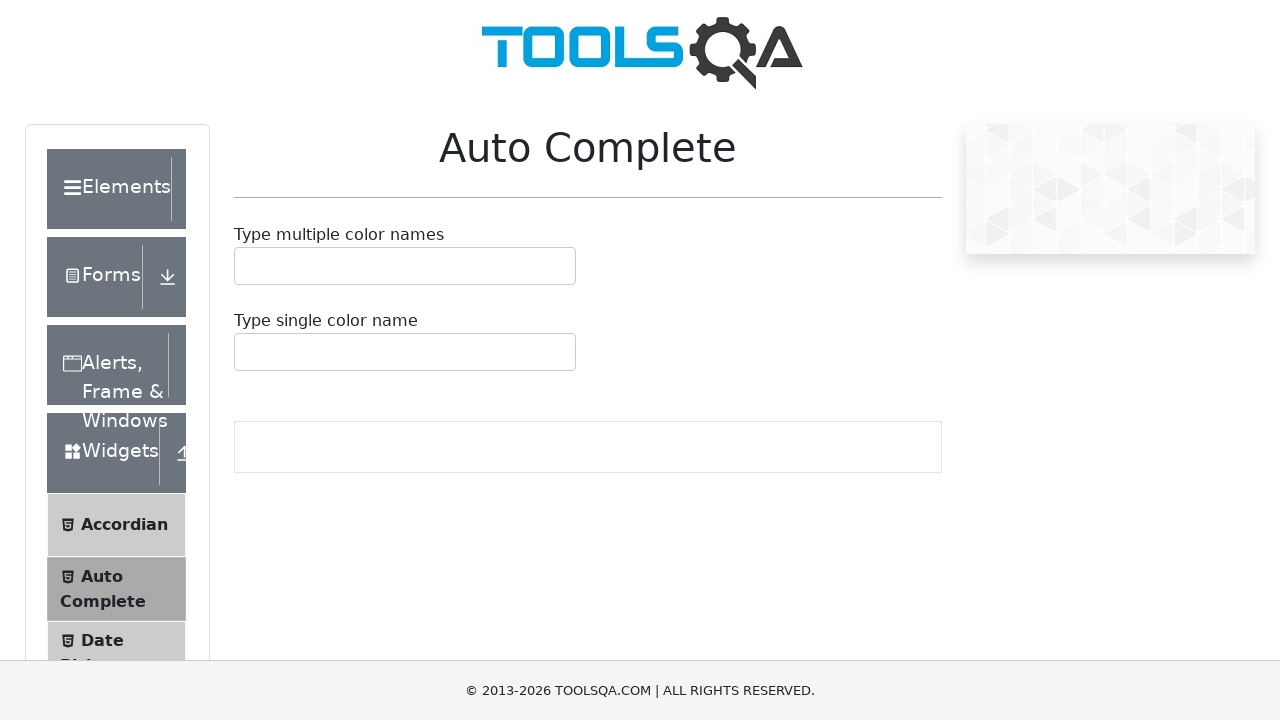

Clicked on the single autocomplete input field at (247, 352) on #autoCompleteSingleInput
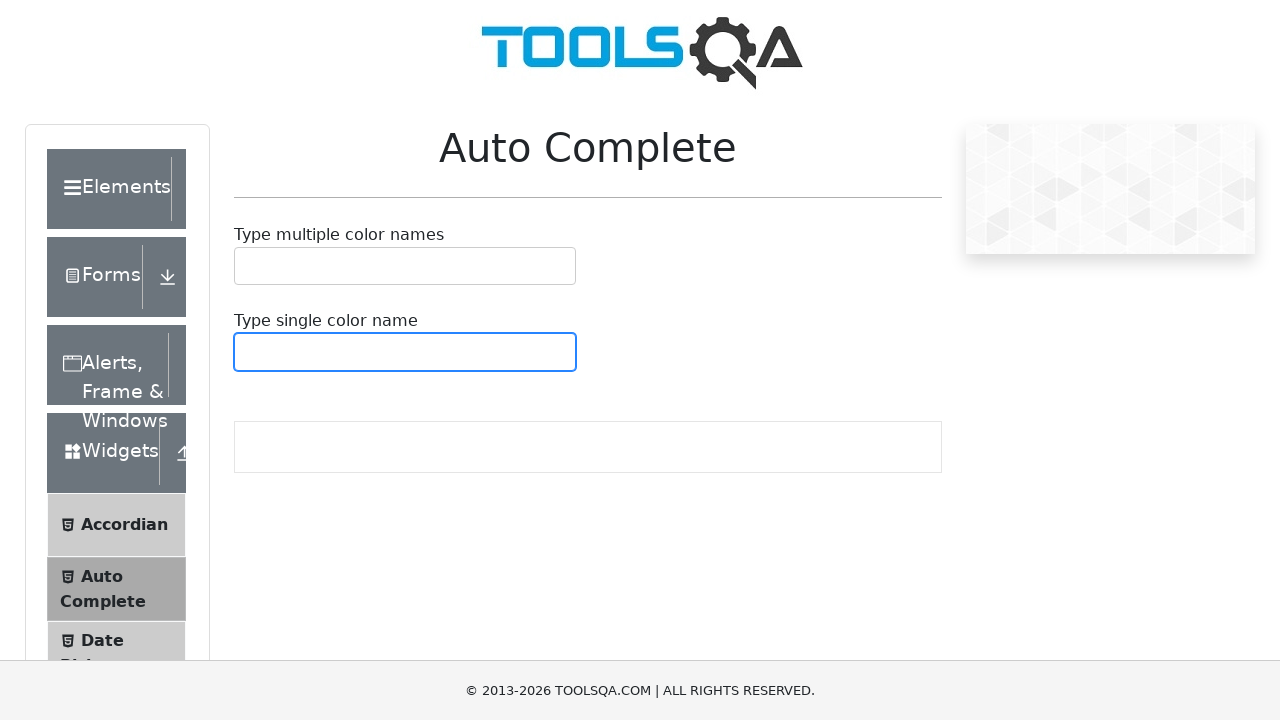

Typed 'b' to trigger autocomplete suggestions on #autoCompleteSingleInput
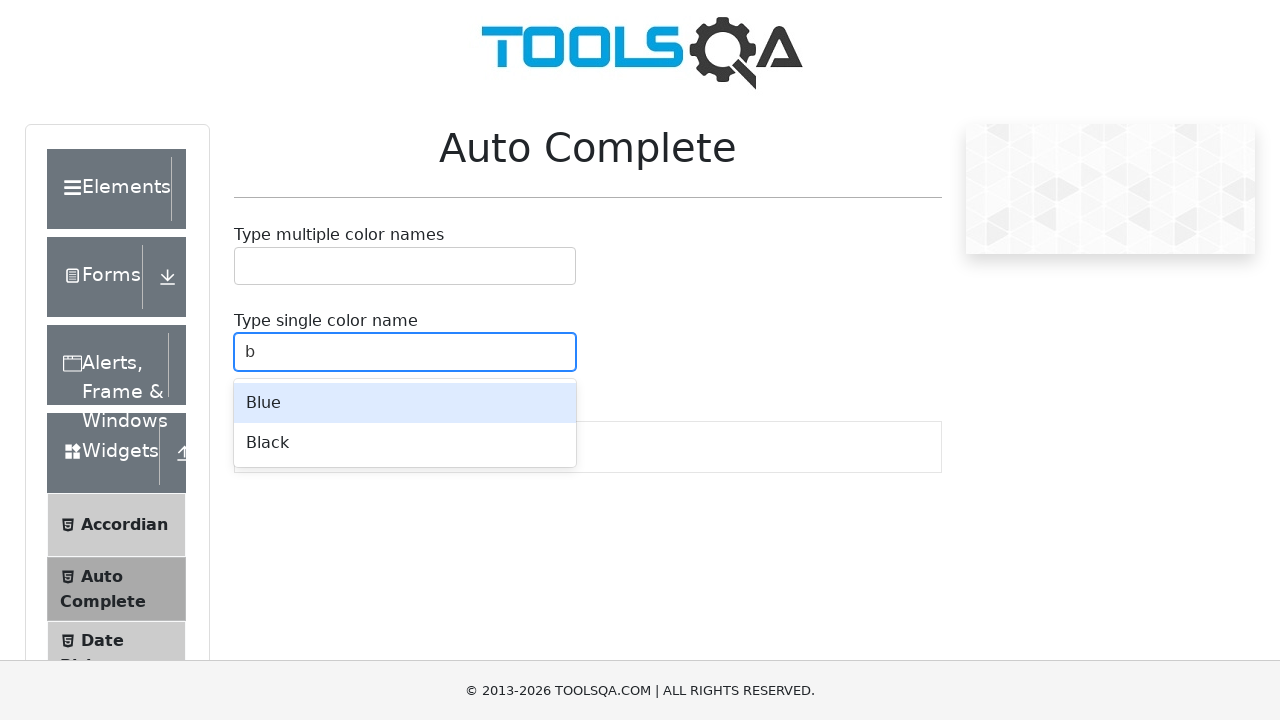

Autocomplete dropdown menu appeared
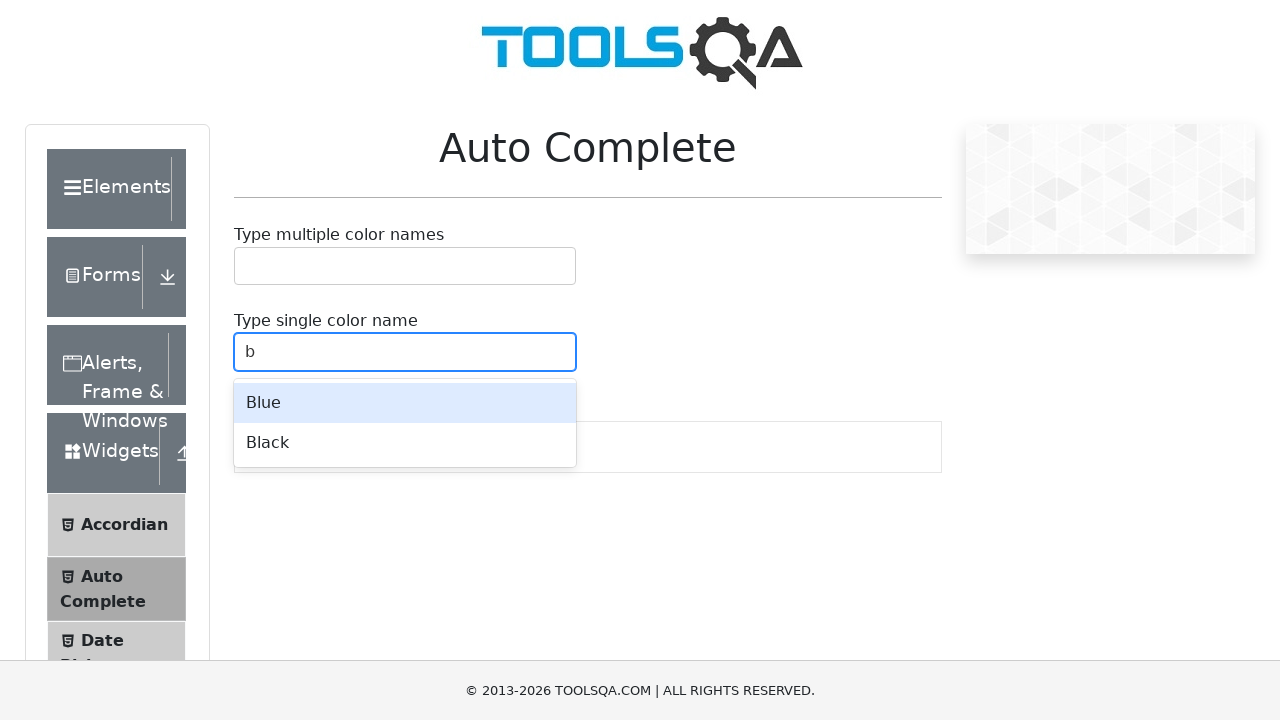

Pressed down arrow to navigate to first suggestion
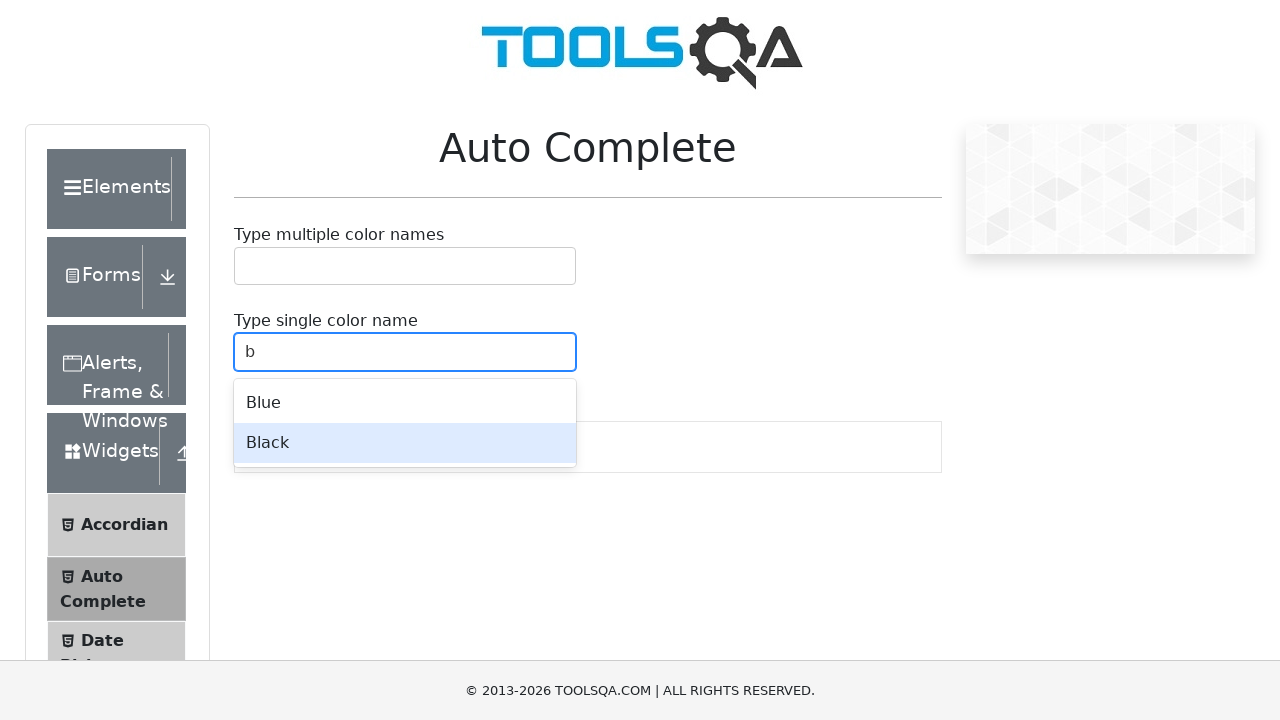

Pressed Enter to select the highlighted option
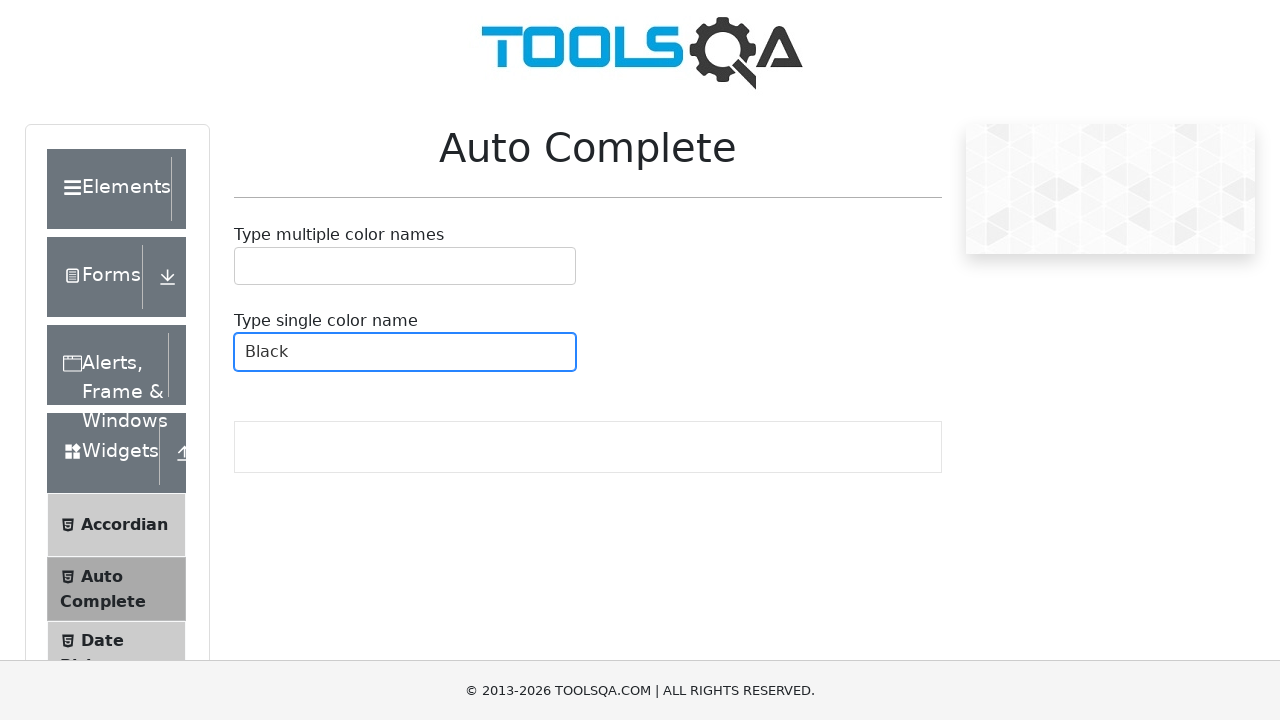

Selection was made and verified in autocomplete field
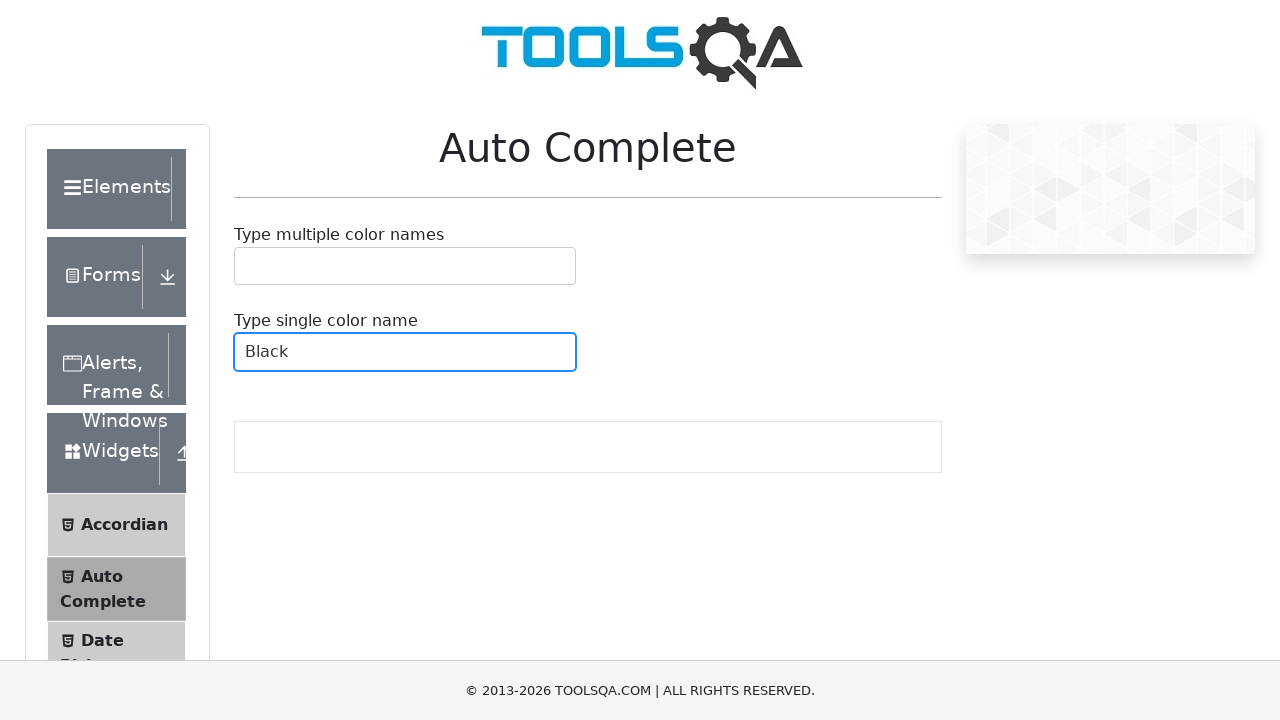

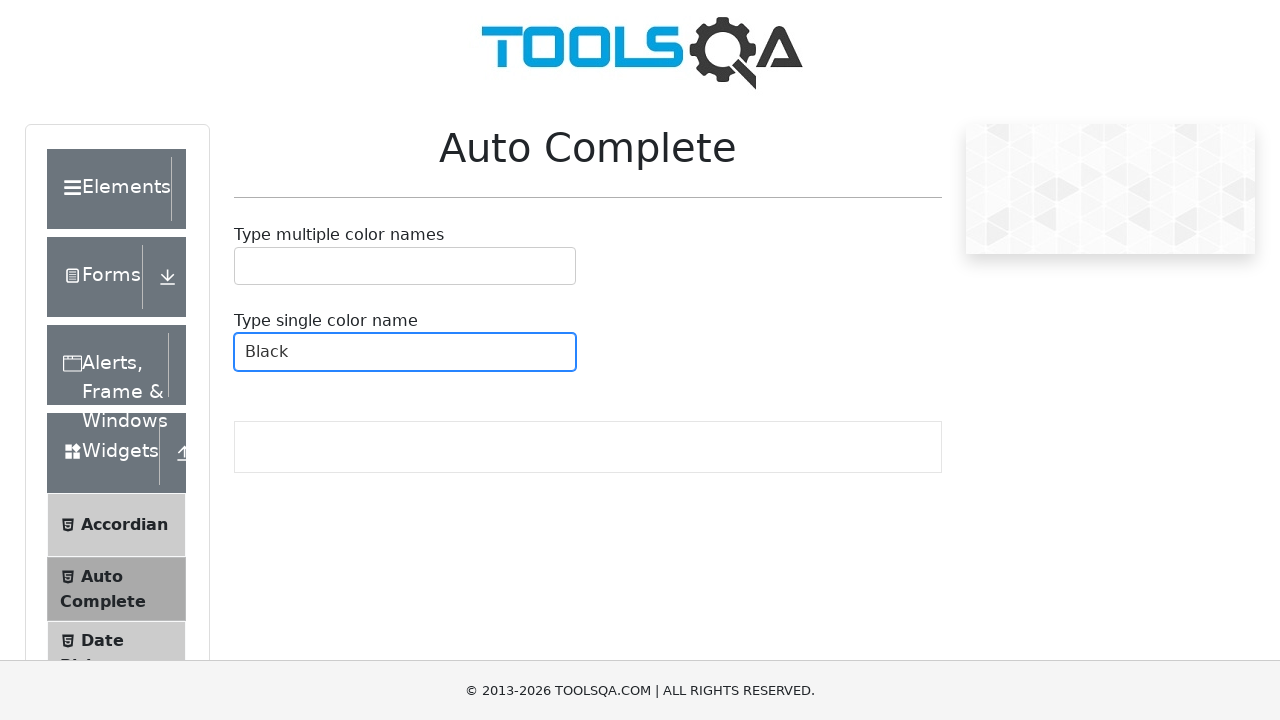